Tests filtering to display only completed items

Starting URL: https://demo.playwright.dev/todomvc

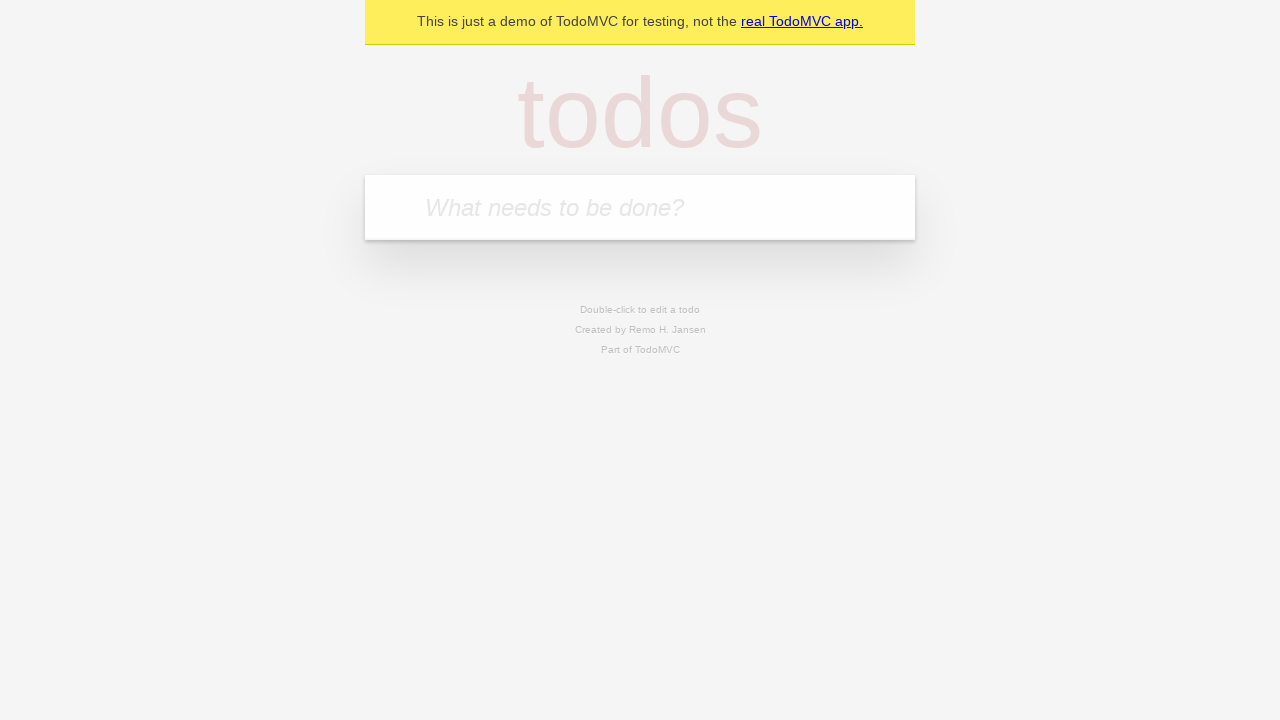

Filled new todo input with 'buy some cheese' on .new-todo
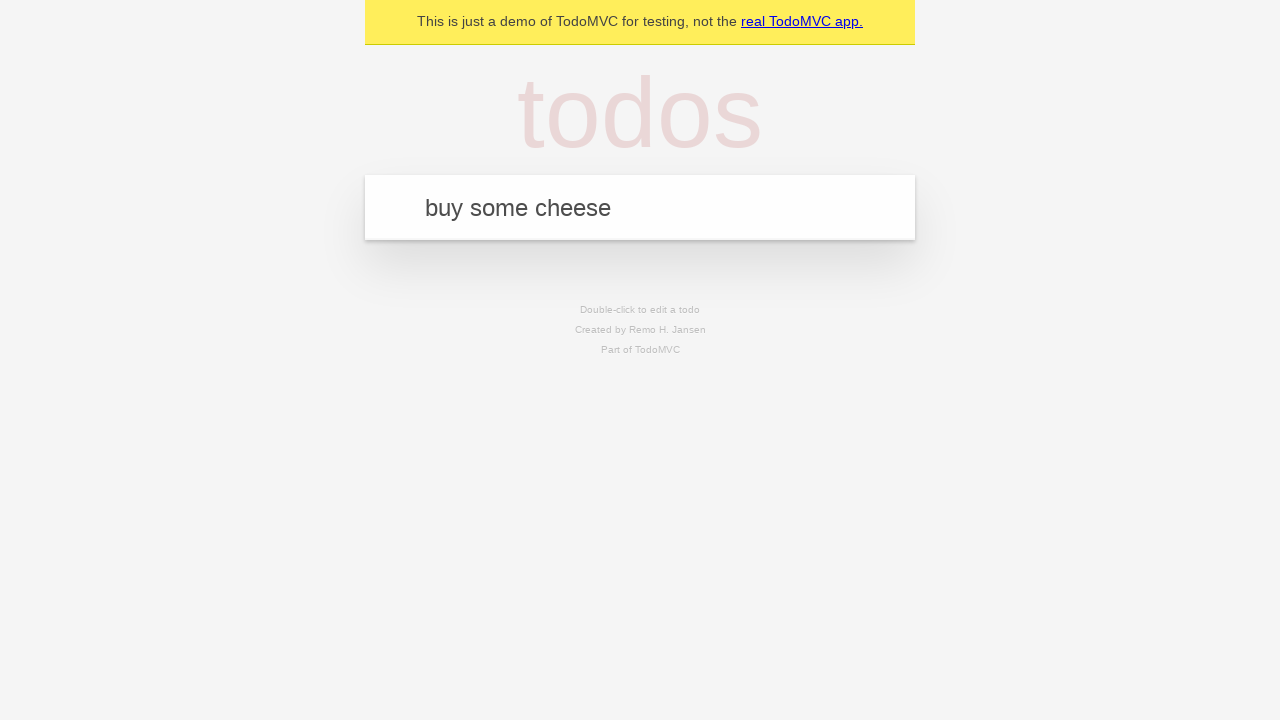

Pressed Enter to add first todo on .new-todo
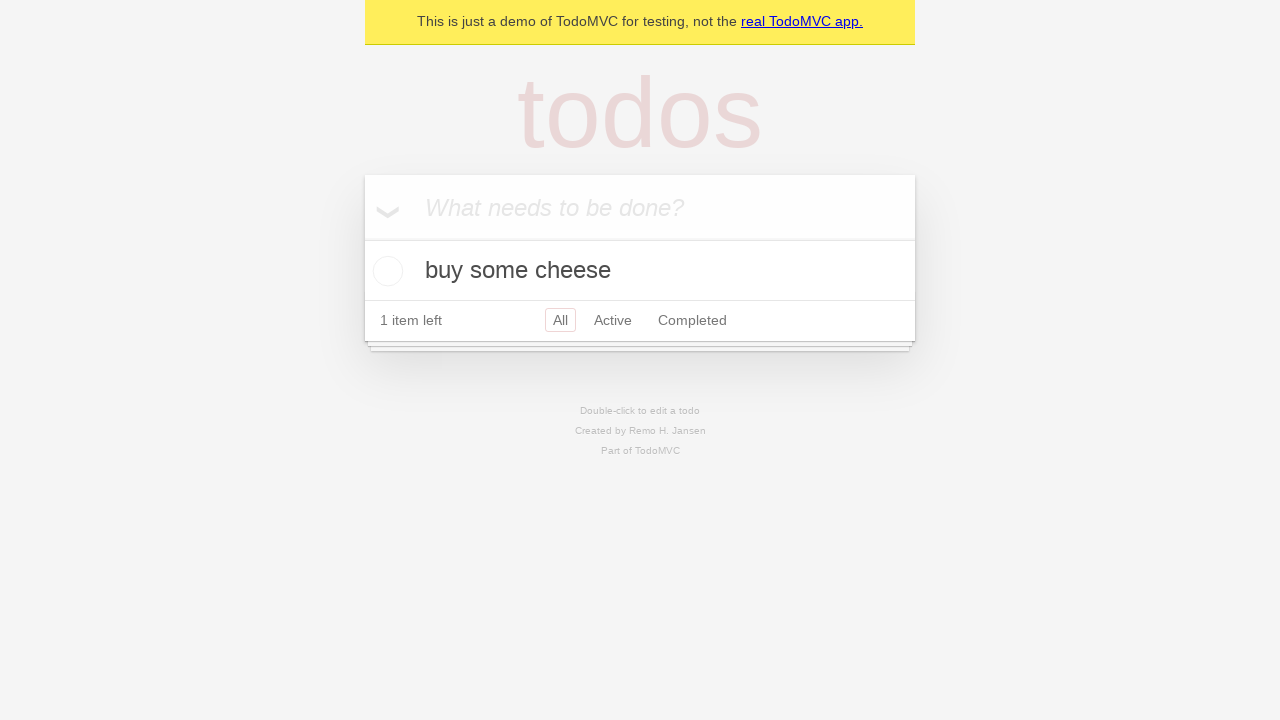

Filled new todo input with 'feed the cat' on .new-todo
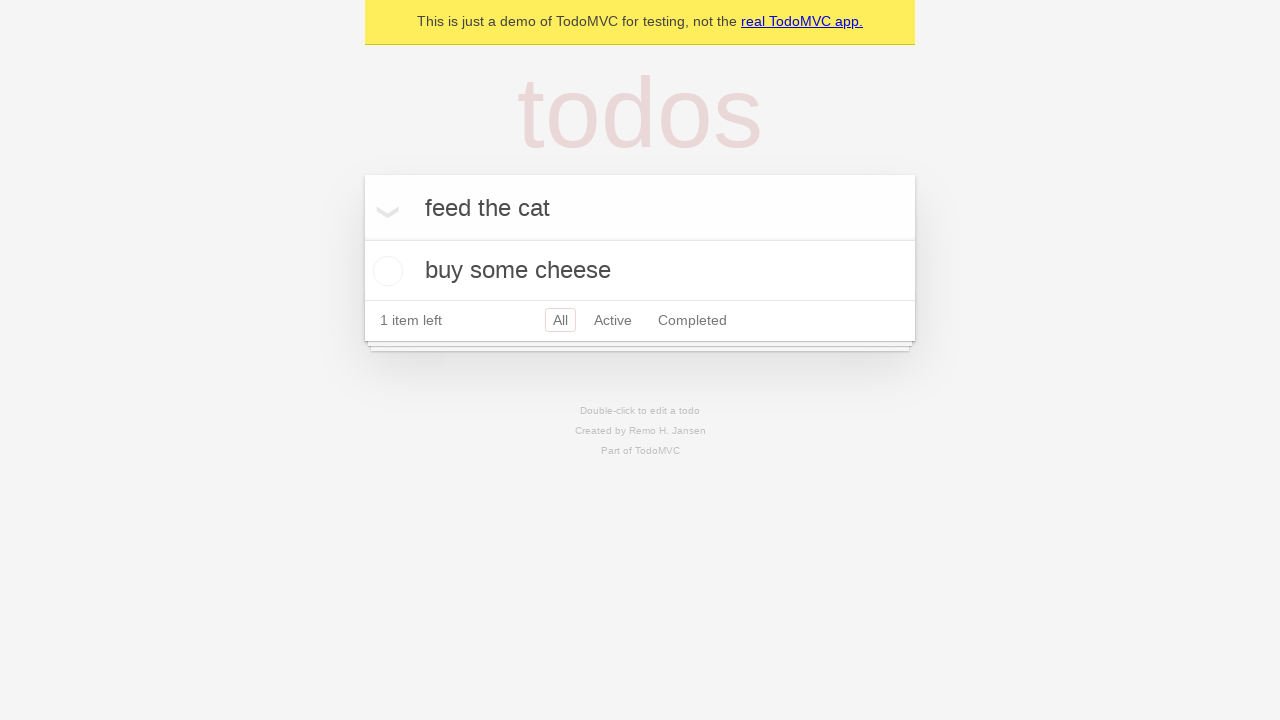

Pressed Enter to add second todo on .new-todo
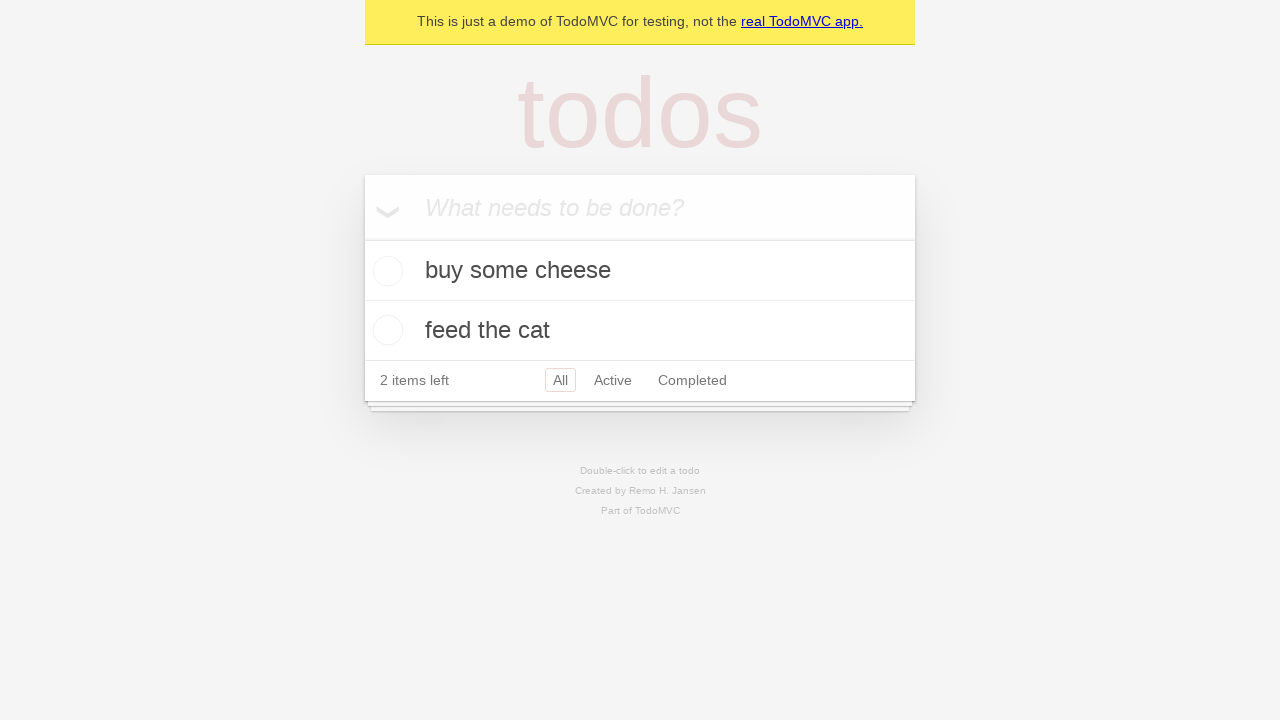

Filled new todo input with 'book a doctors appointment' on .new-todo
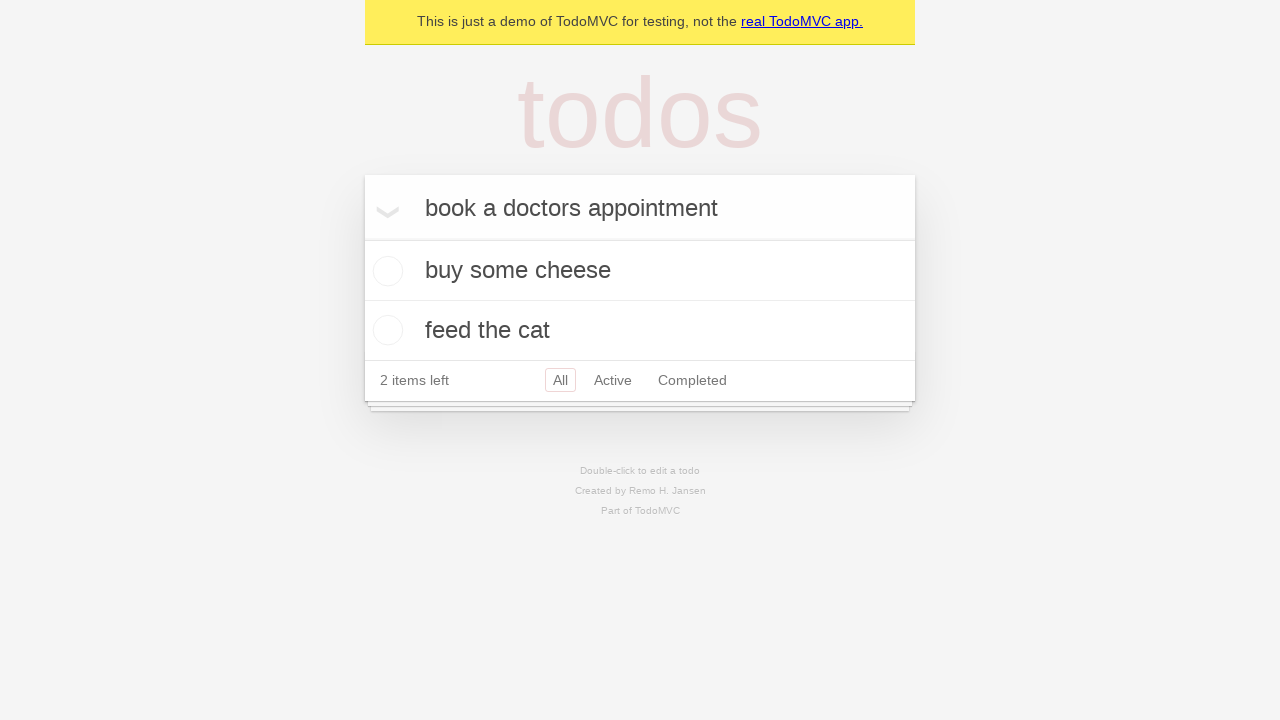

Pressed Enter to add third todo on .new-todo
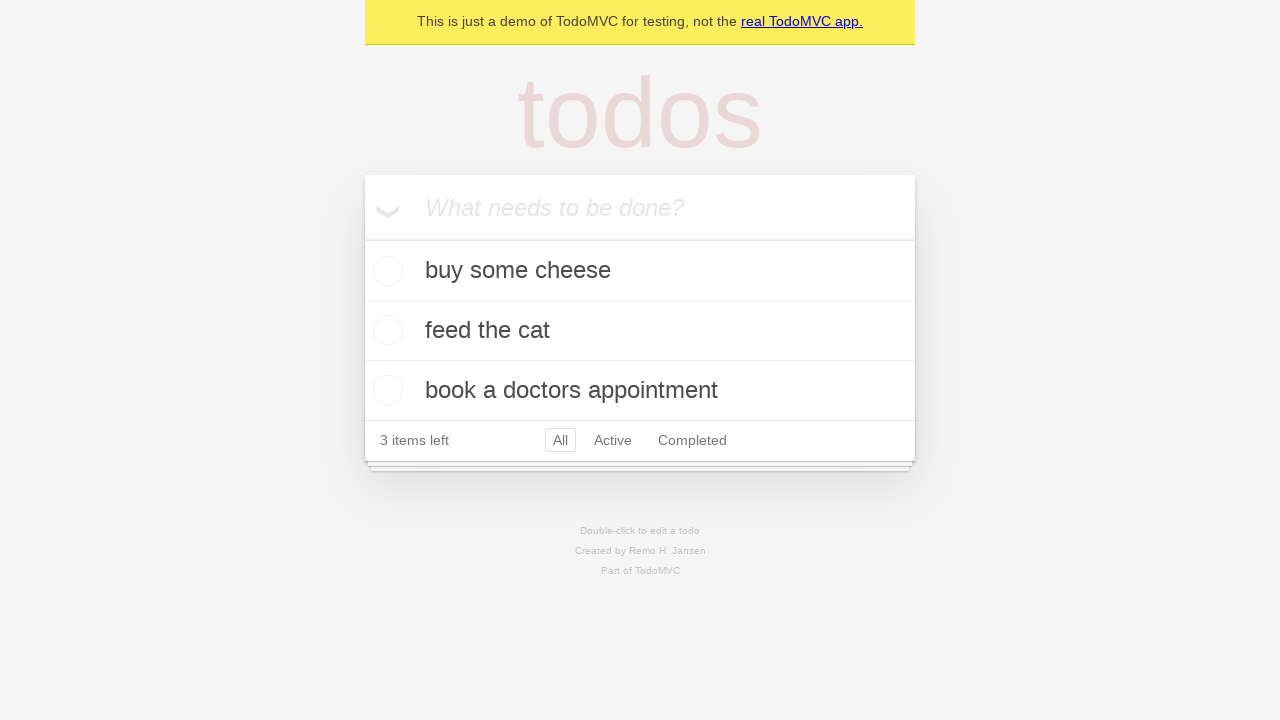

Checked the second todo item as completed at (385, 330) on .todo-list li .toggle >> nth=1
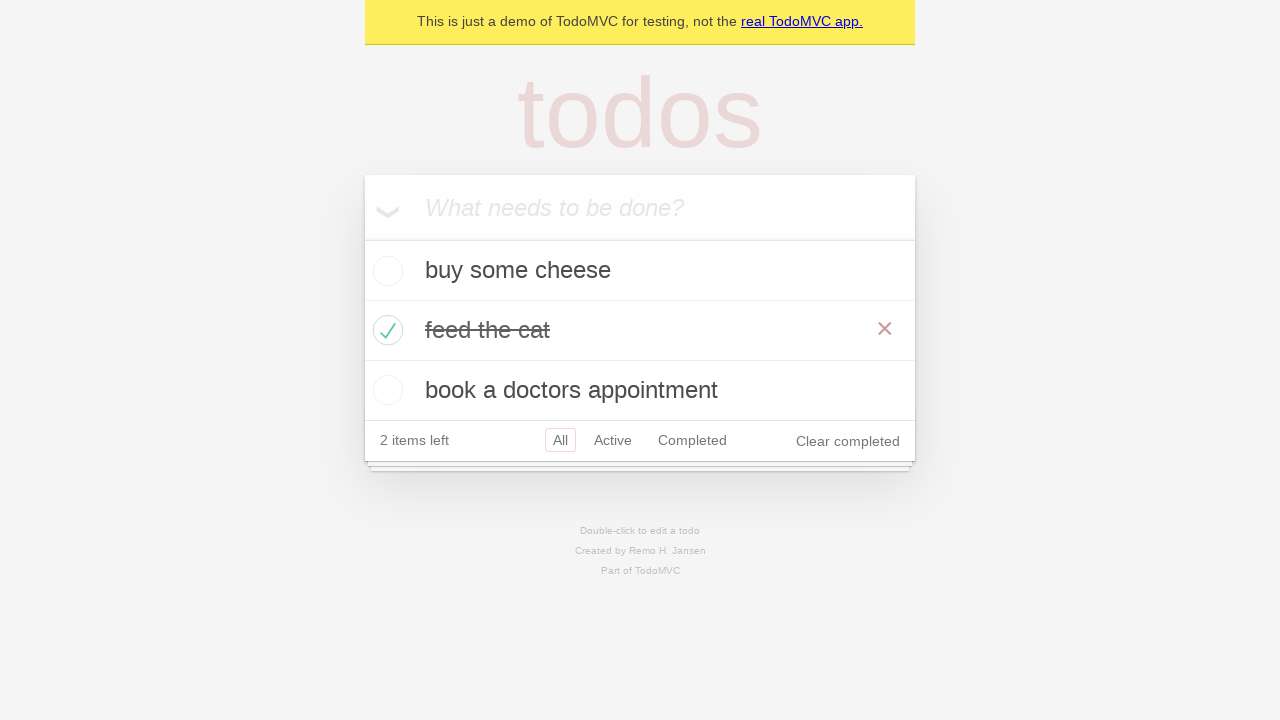

Clicked Completed filter to display only completed items at (692, 440) on .filters >> text=Completed
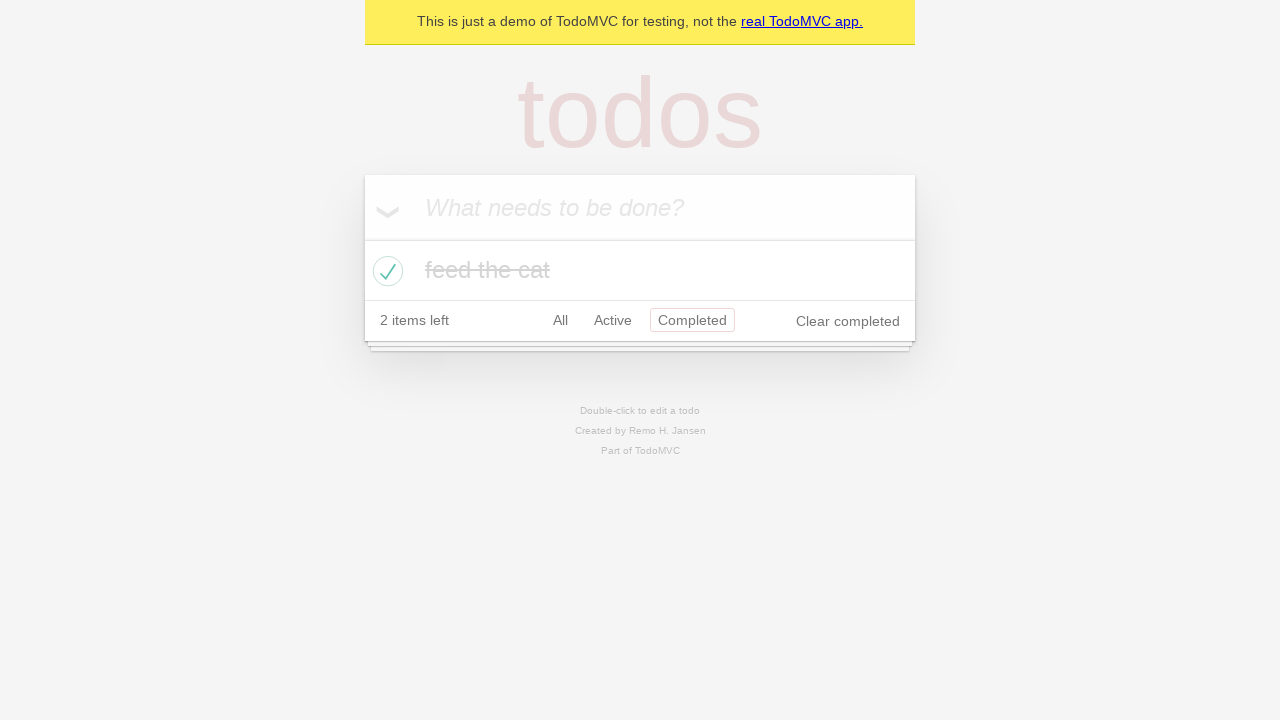

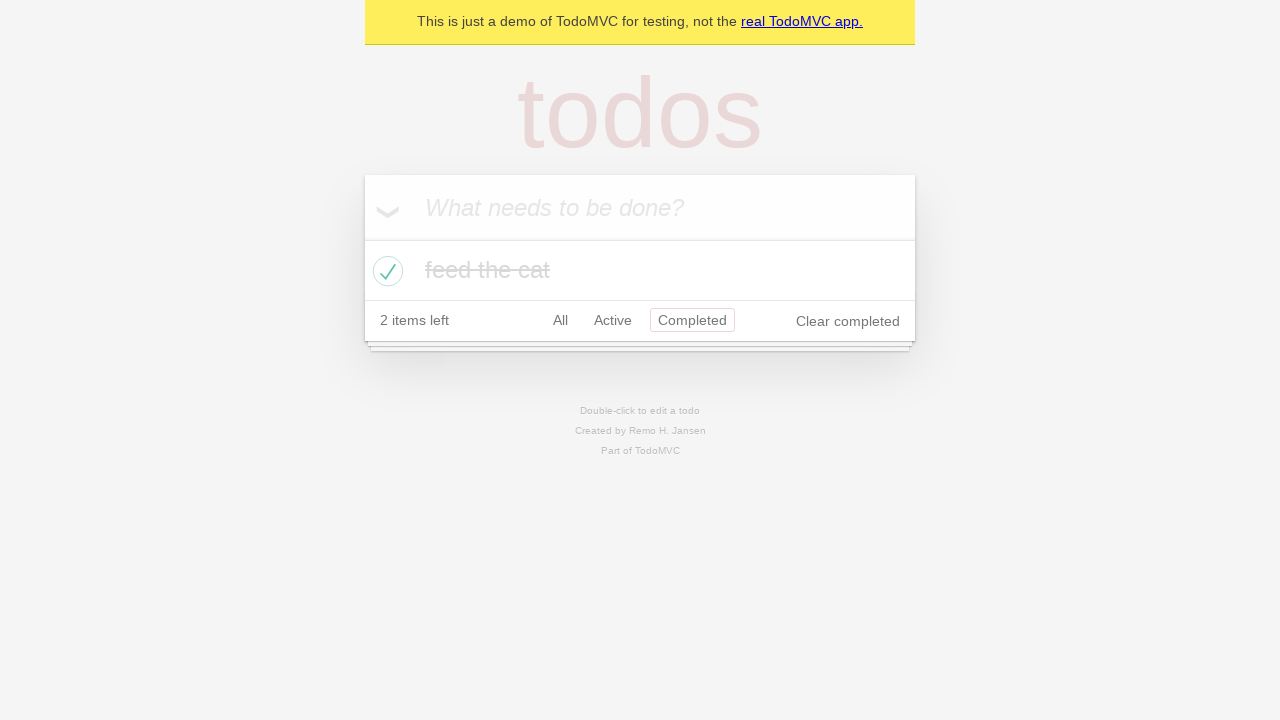